Tests displaying jQuery Growl notification messages on a page by injecting jQuery and jQuery Growl libraries via JavaScript, then triggering various notification types (info, error, notice, warning).

Starting URL: http://the-internet.herokuapp.com/

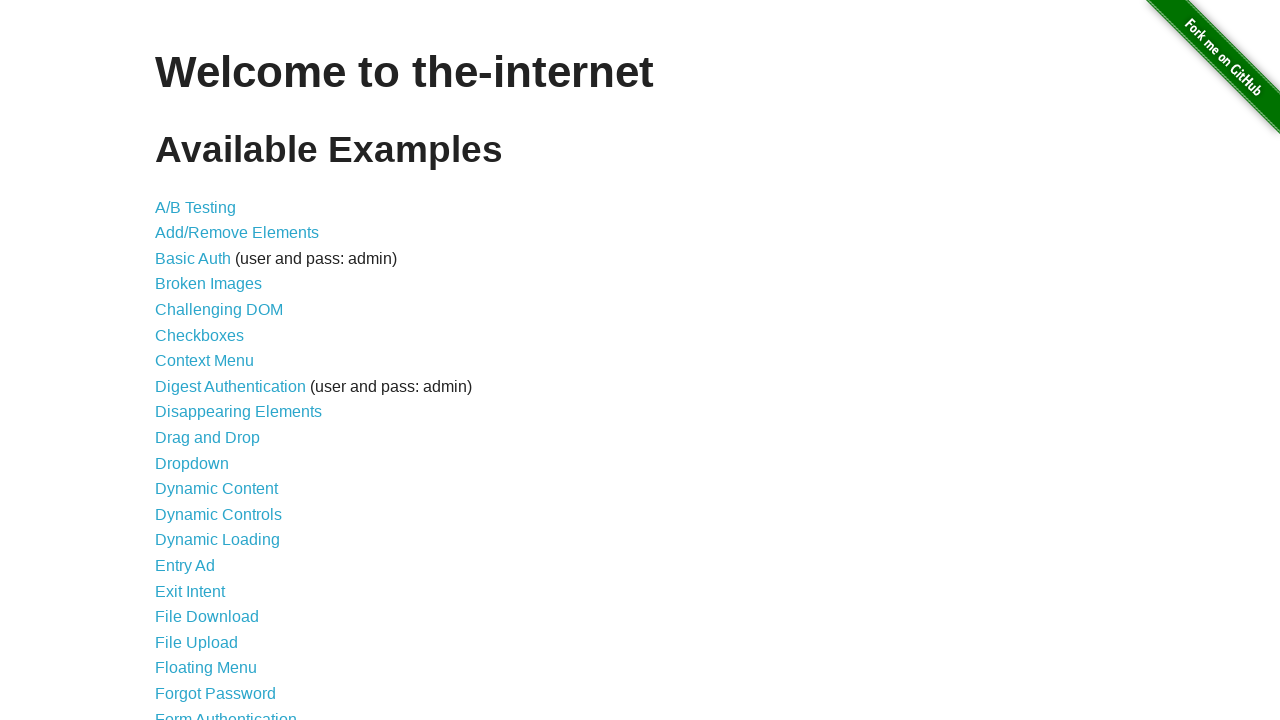

Injected jQuery library into the page
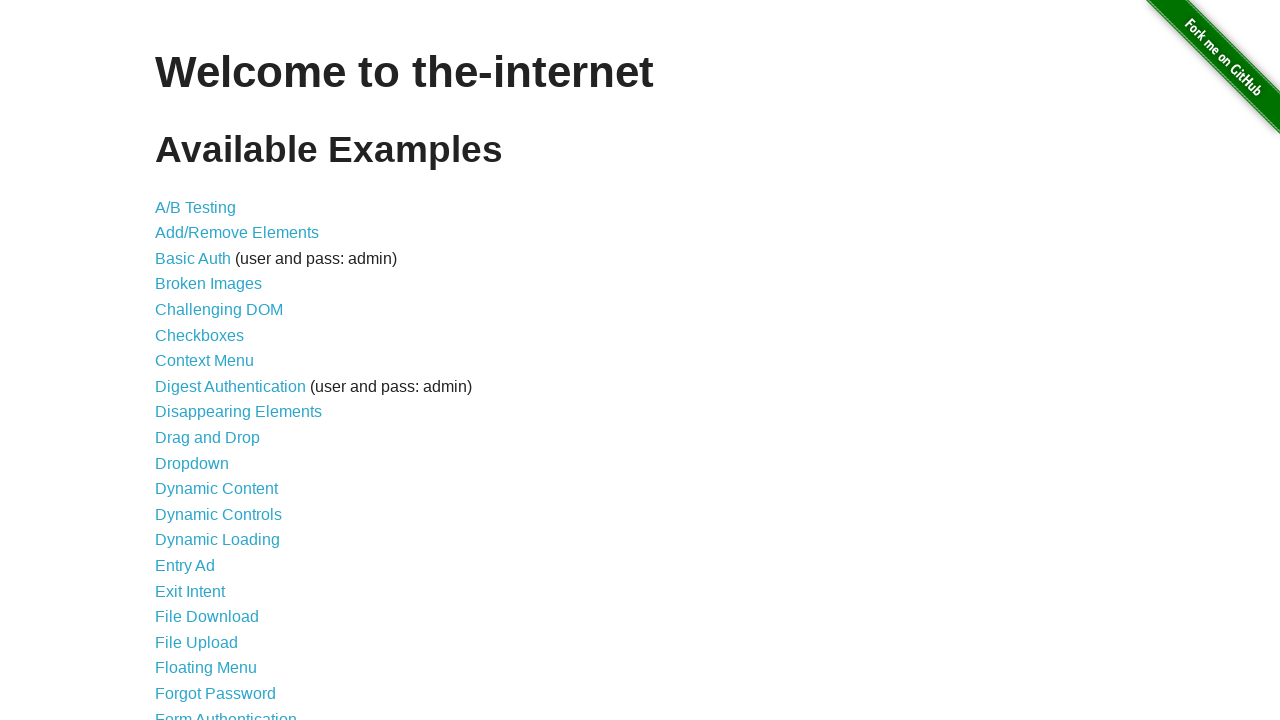

jQuery library loaded successfully
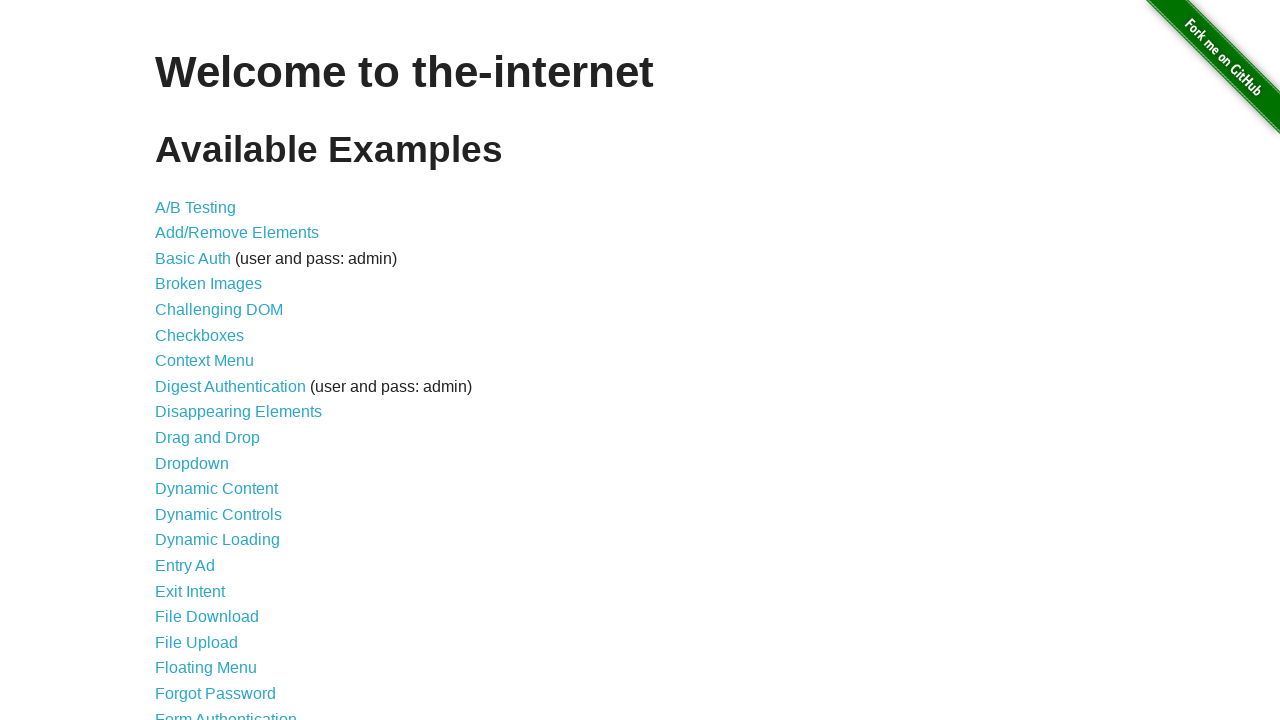

Loaded jQuery Growl plugin script
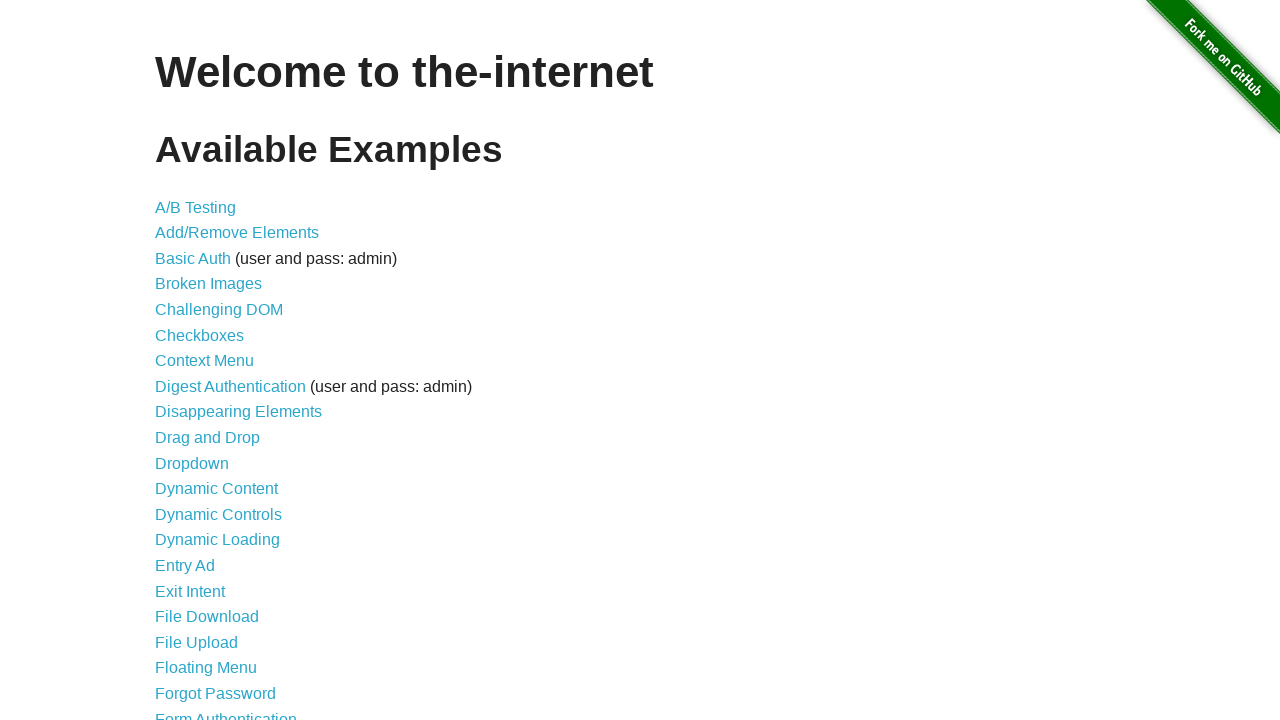

Added jQuery Growl CSS stylesheet to the page
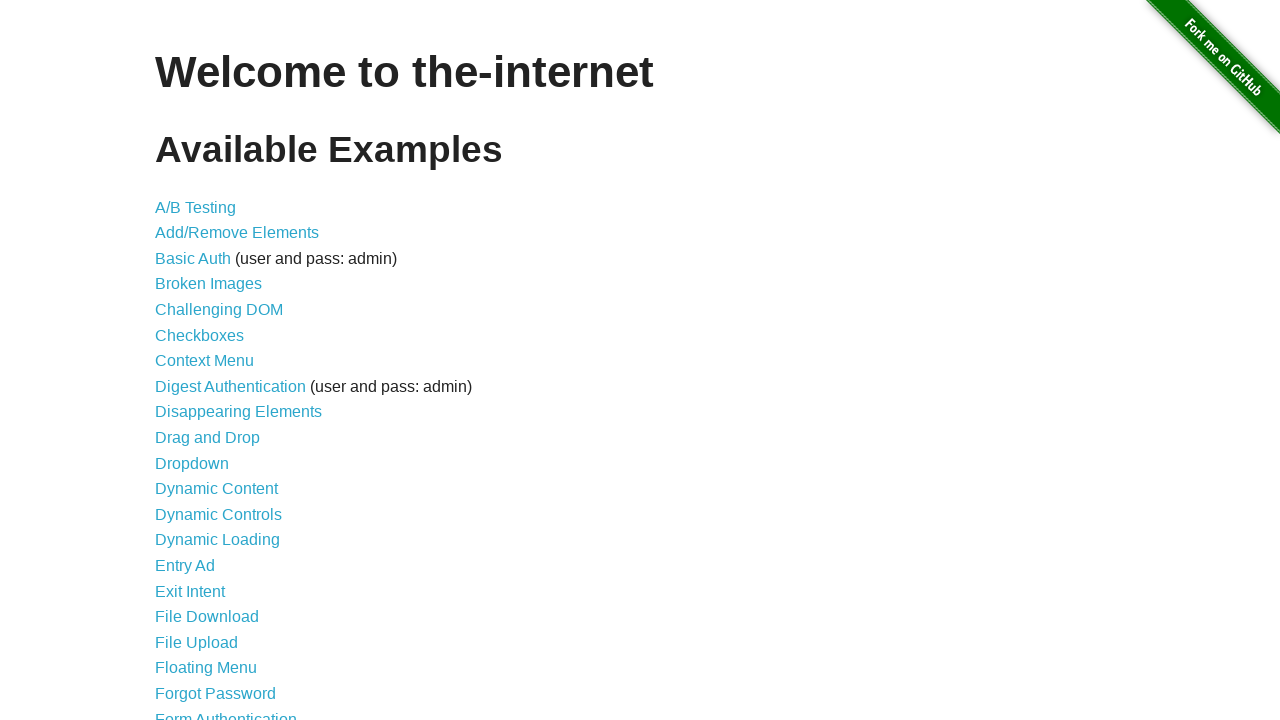

jQuery Growl plugin loaded and available
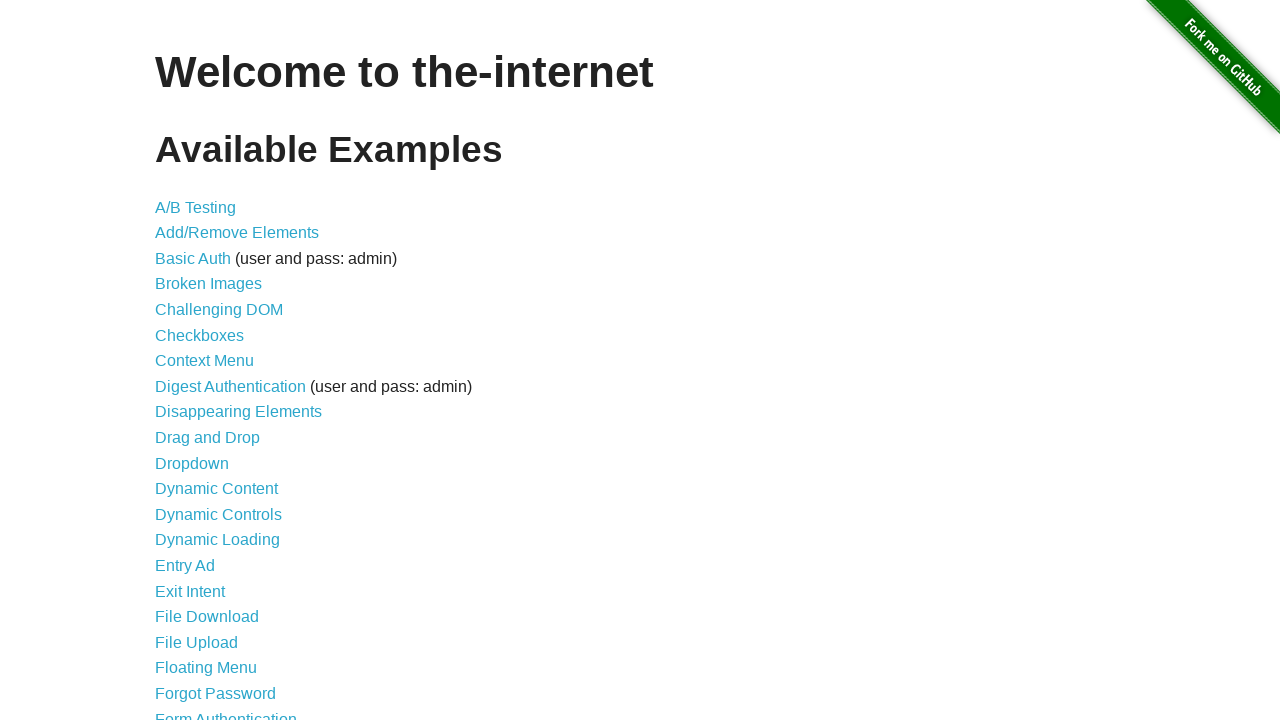

Displayed basic growl notification with title 'GET' and message '/'
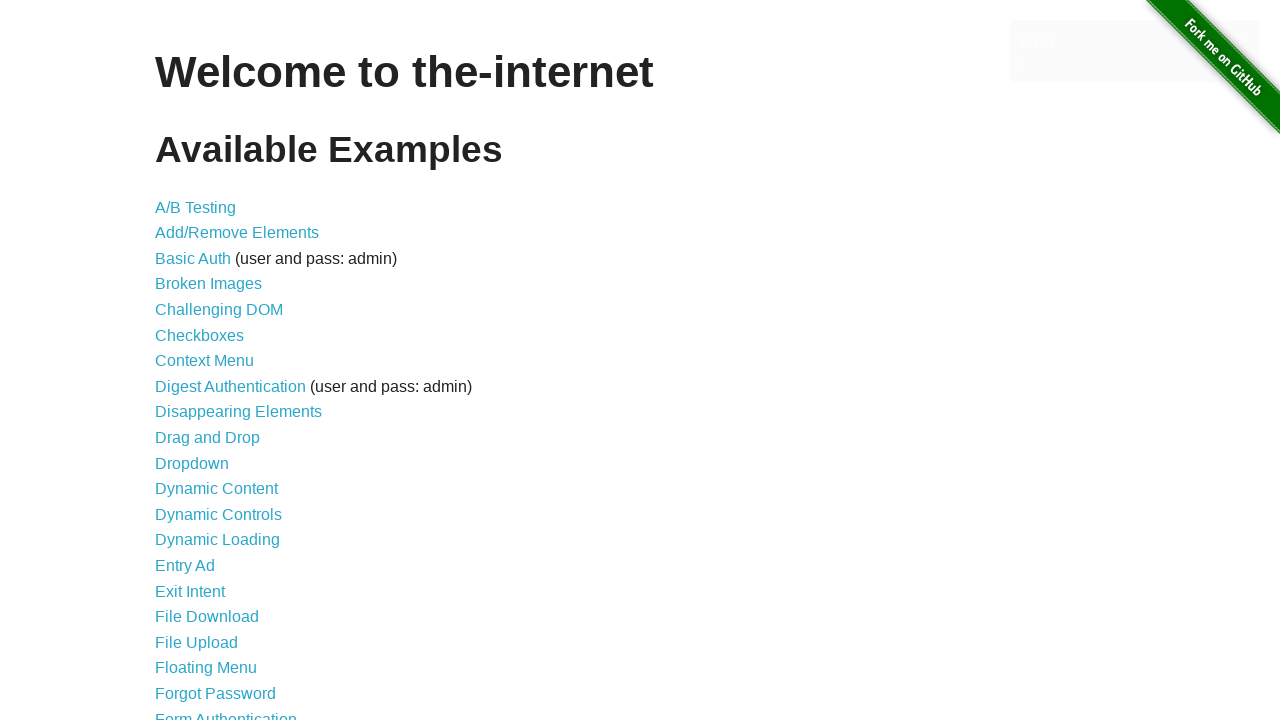

Displayed error growl notification
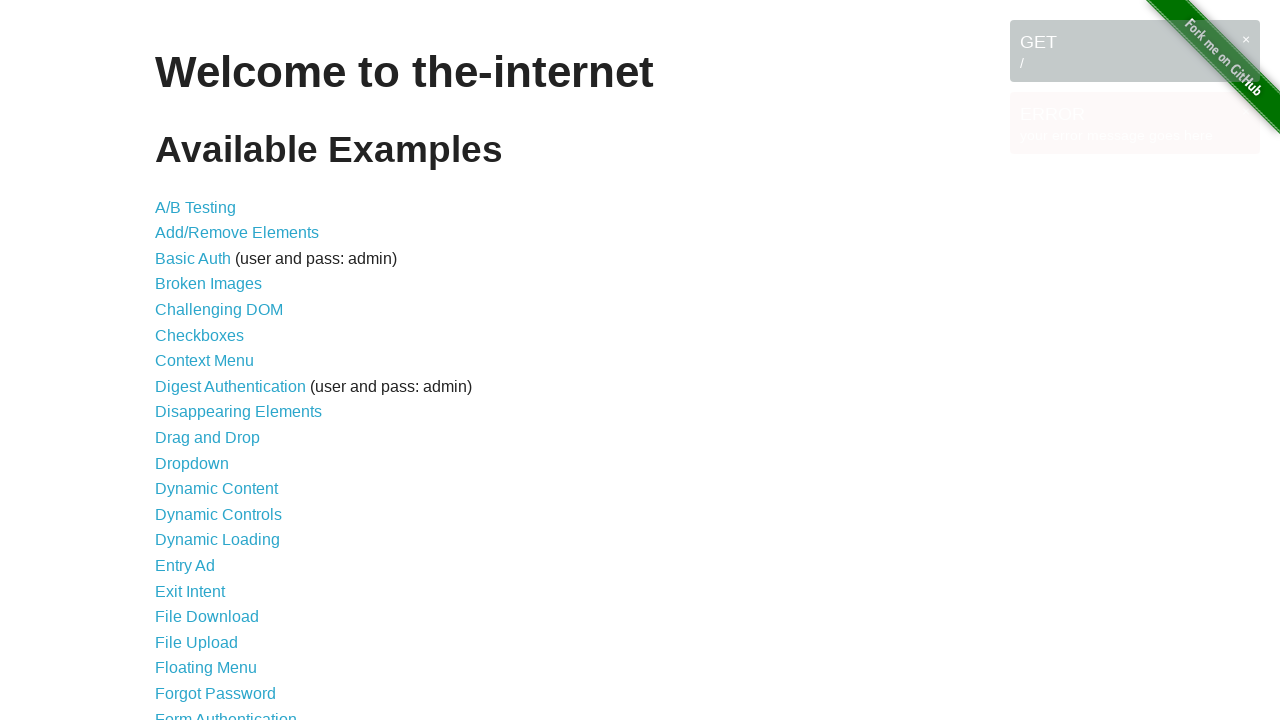

Displayed notice growl notification
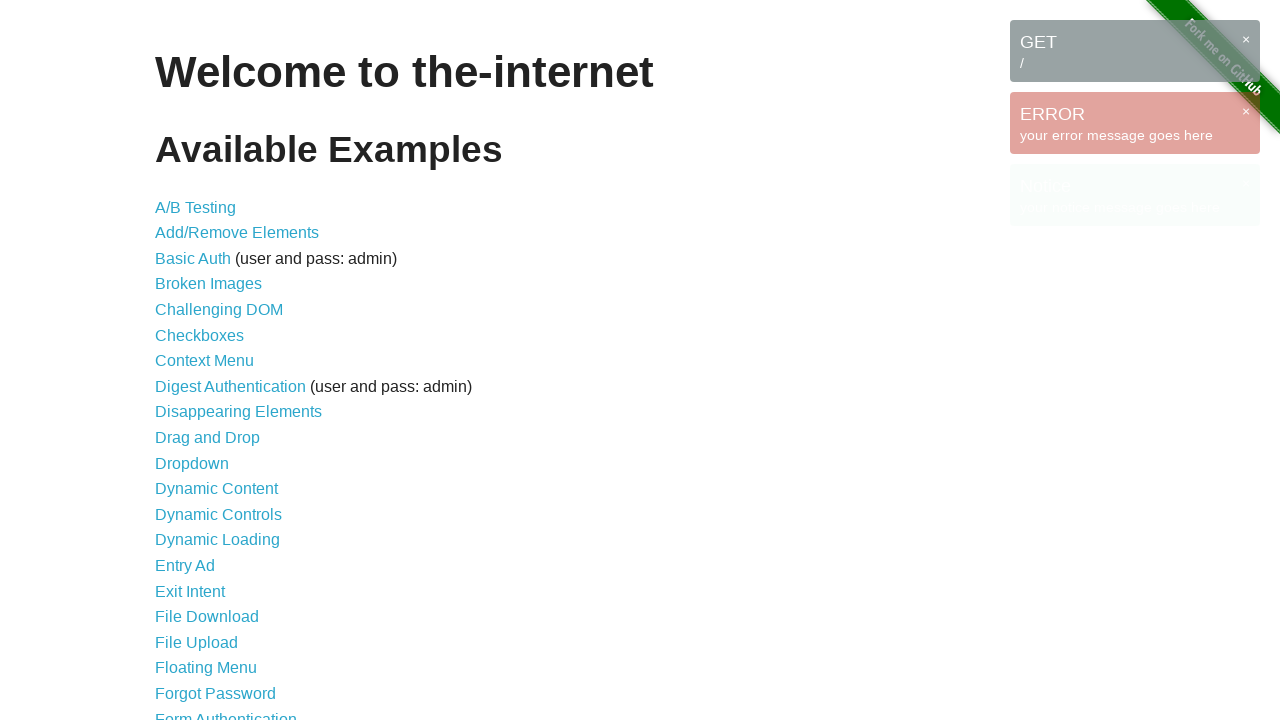

Displayed warning growl notification
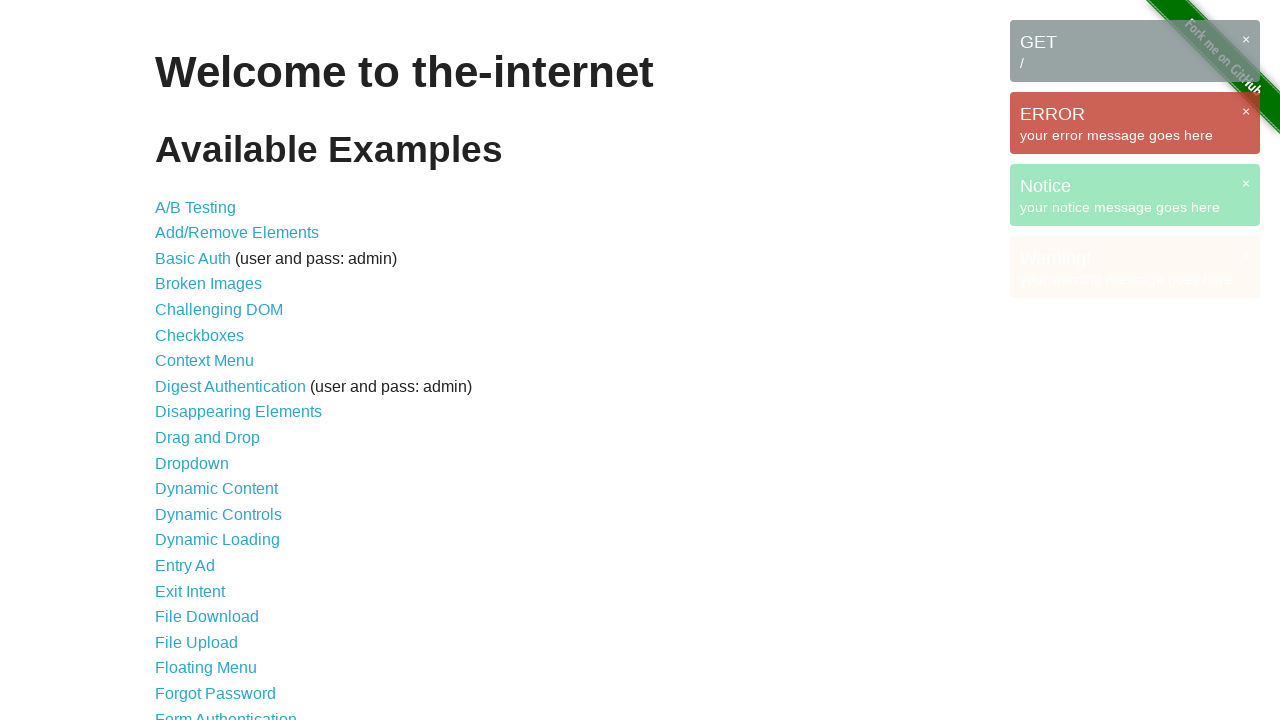

All growl notification messages are visible on the page
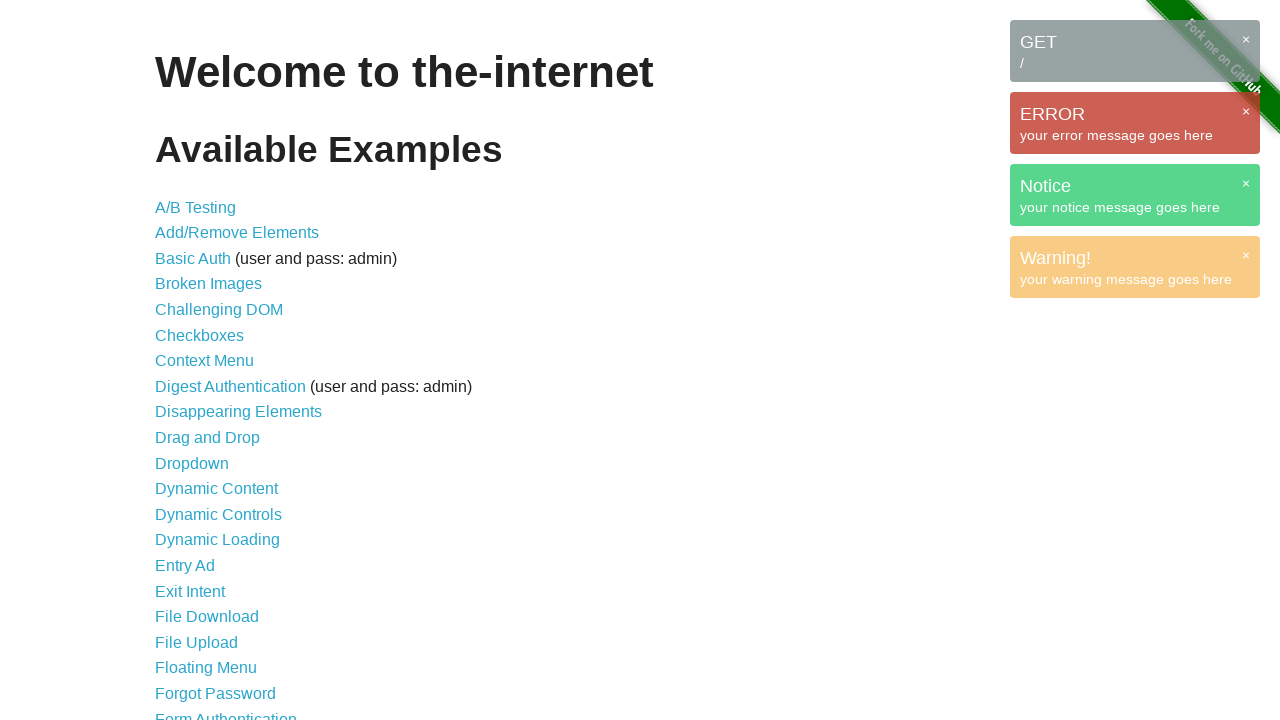

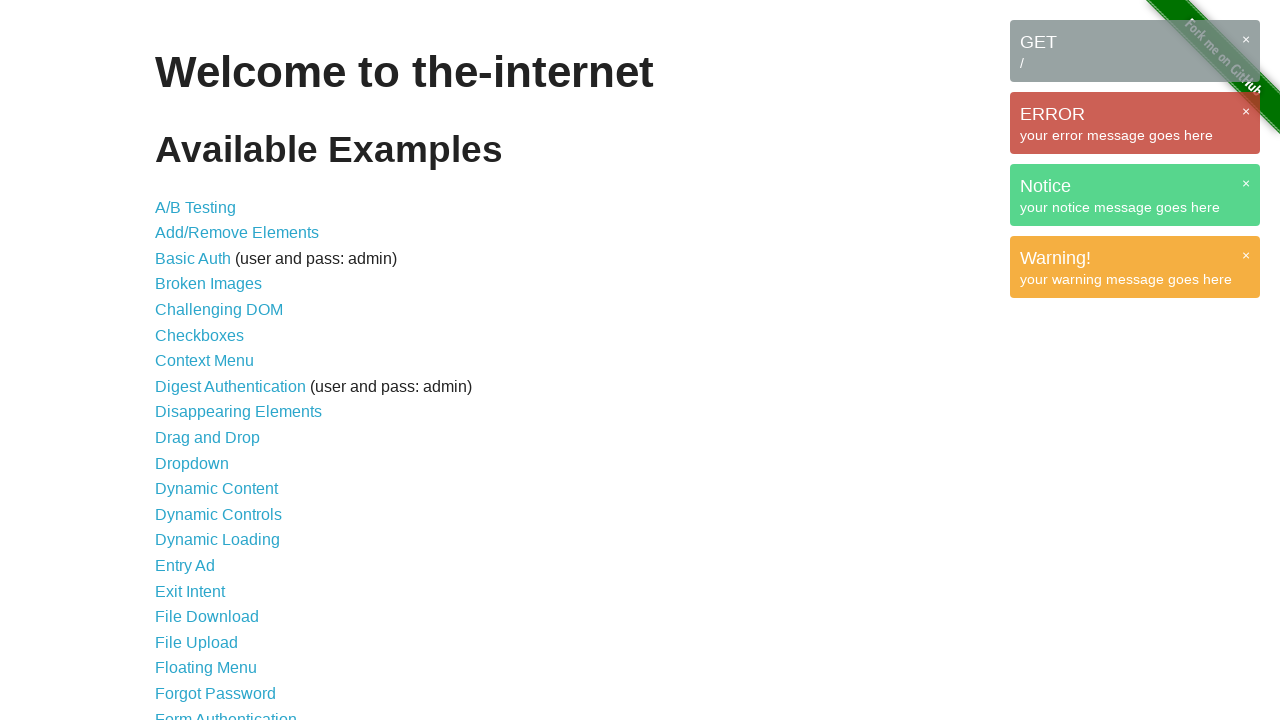